Tests file upload functionality by selecting a file and clicking the upload button on the Heroku test app

Starting URL: https://the-internet.herokuapp.com/upload

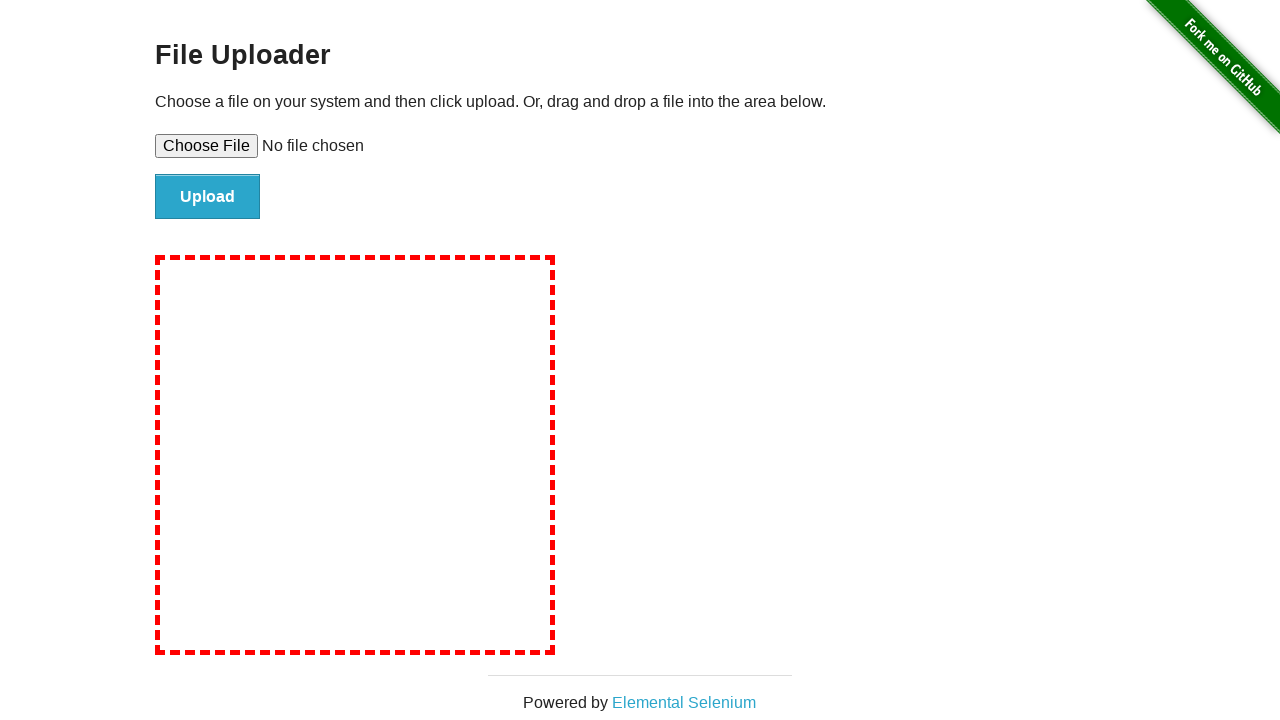

Created temporary test file for upload at /tmp/test_upload_file.txt
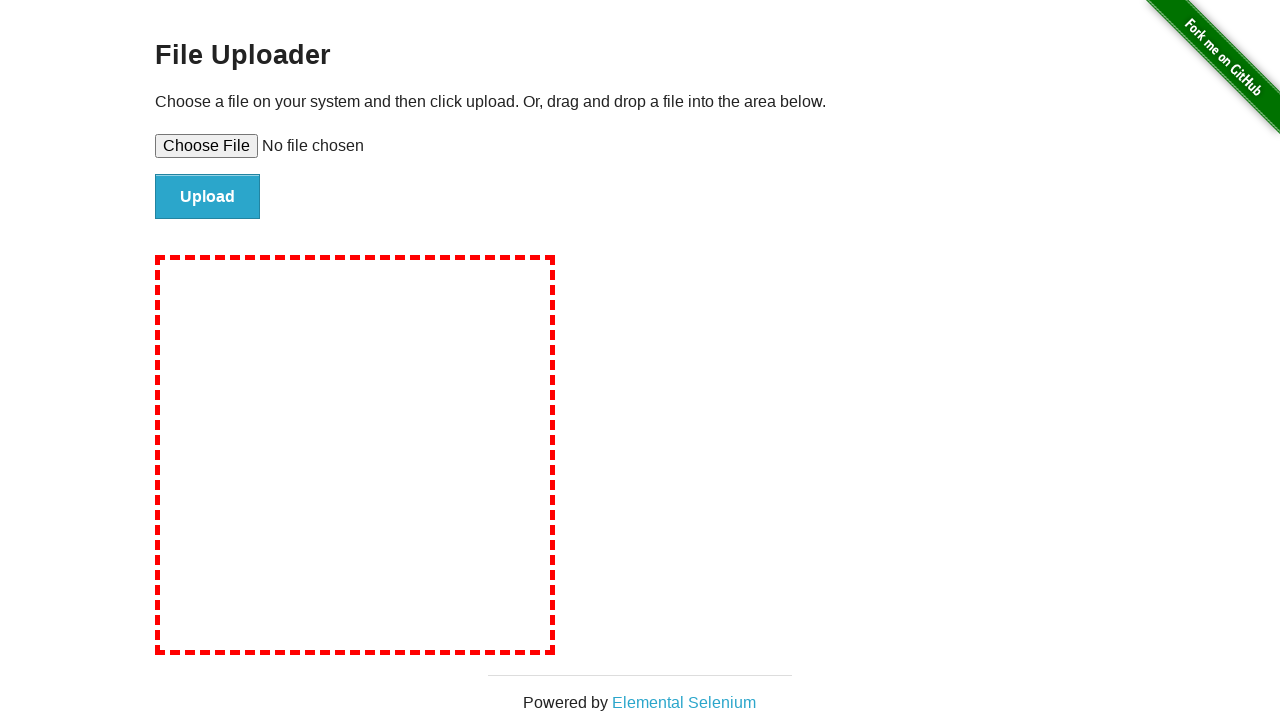

Selected test file for upload using file input element
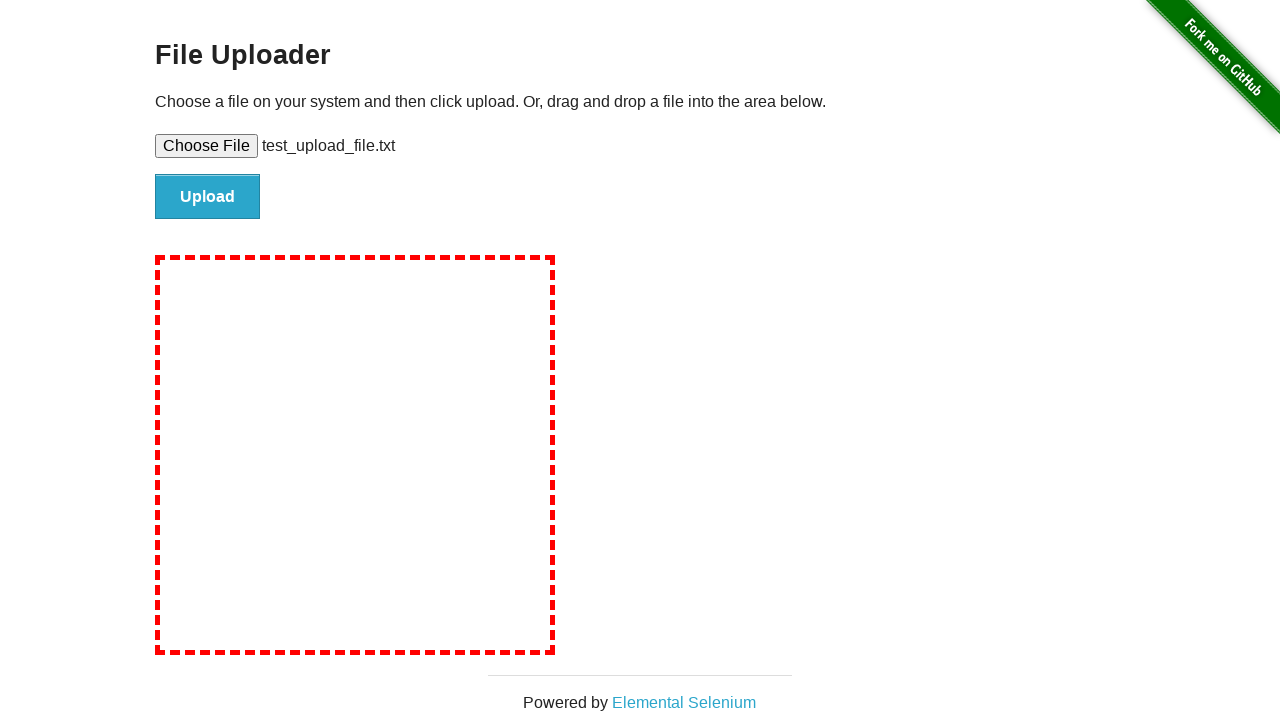

Clicked the upload submit button at (208, 197) on #file-submit
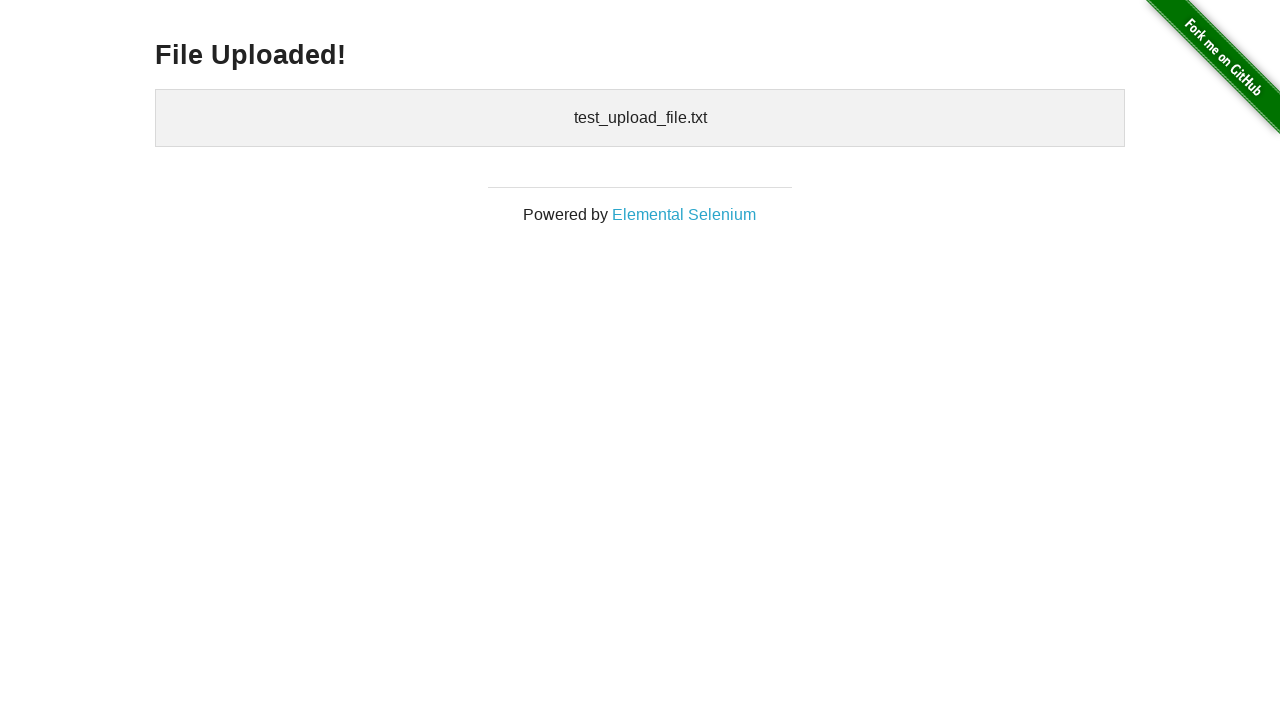

Upload confirmation page loaded successfully
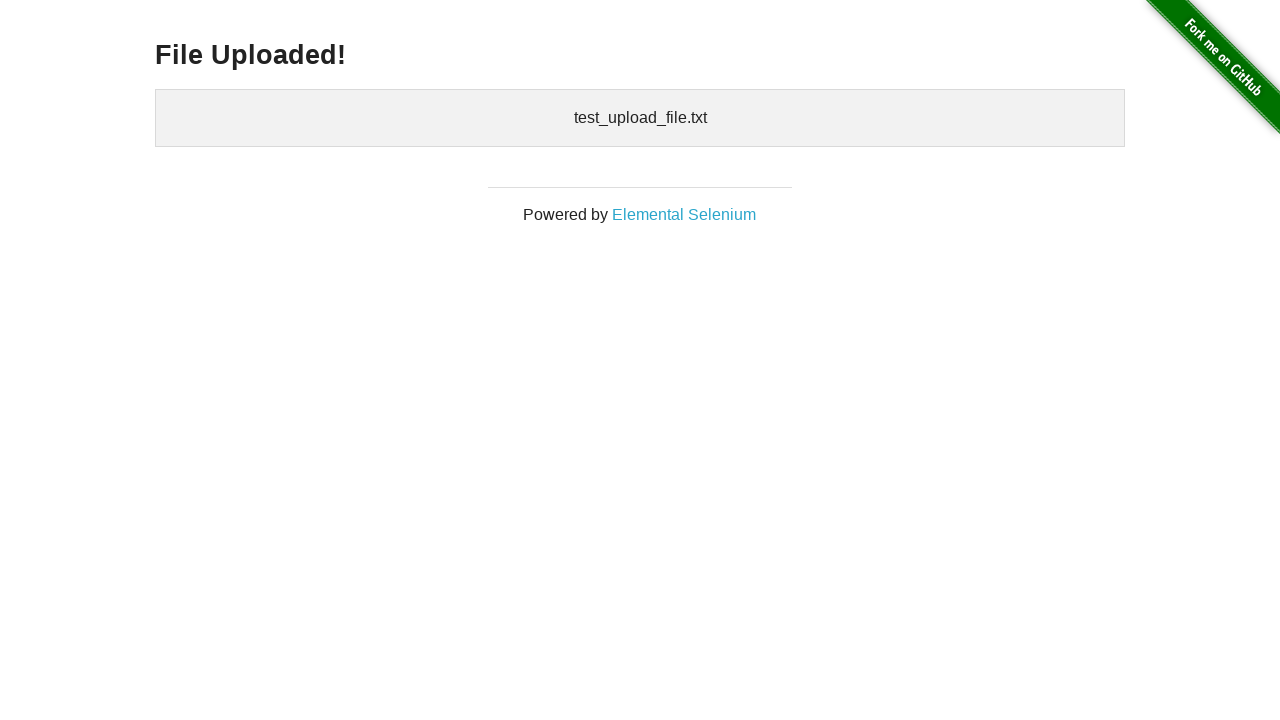

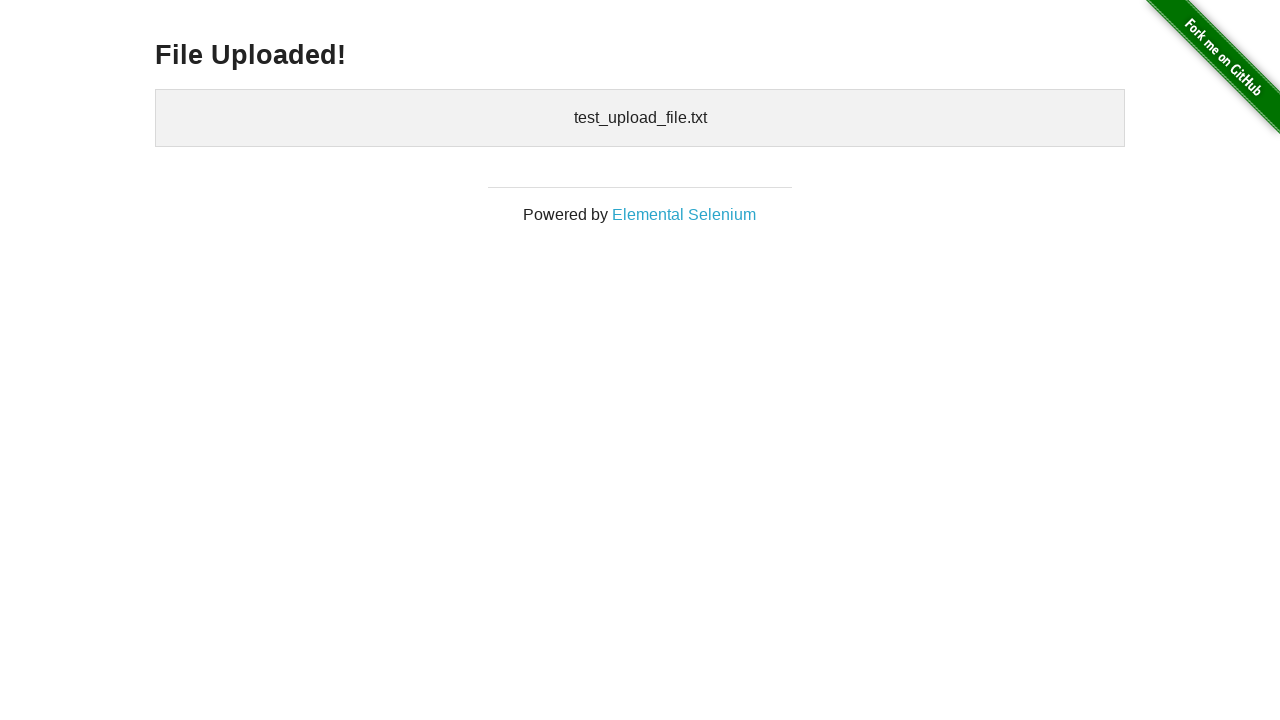